Tests clearing the complete state of all items by checking and unchecking toggle all

Starting URL: https://demo.playwright.dev/todomvc

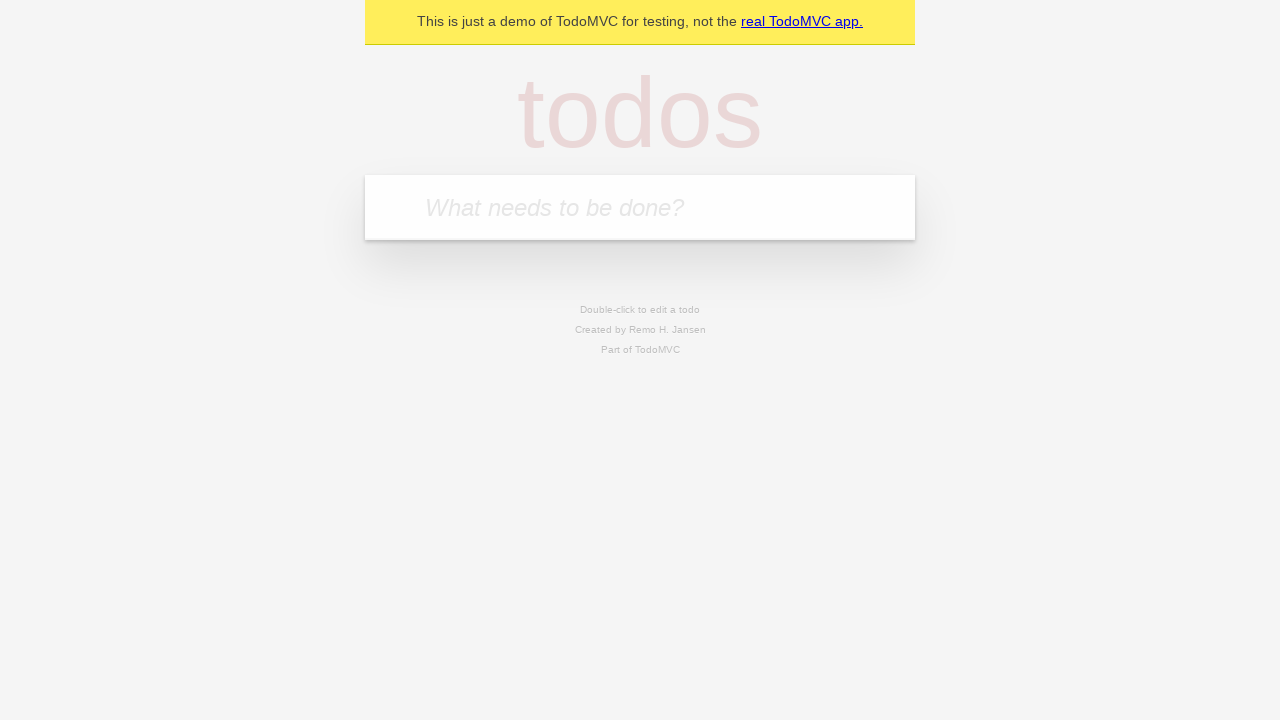

Filled todo input with 'buy some cheese' on internal:attr=[placeholder="What needs to be done?"i]
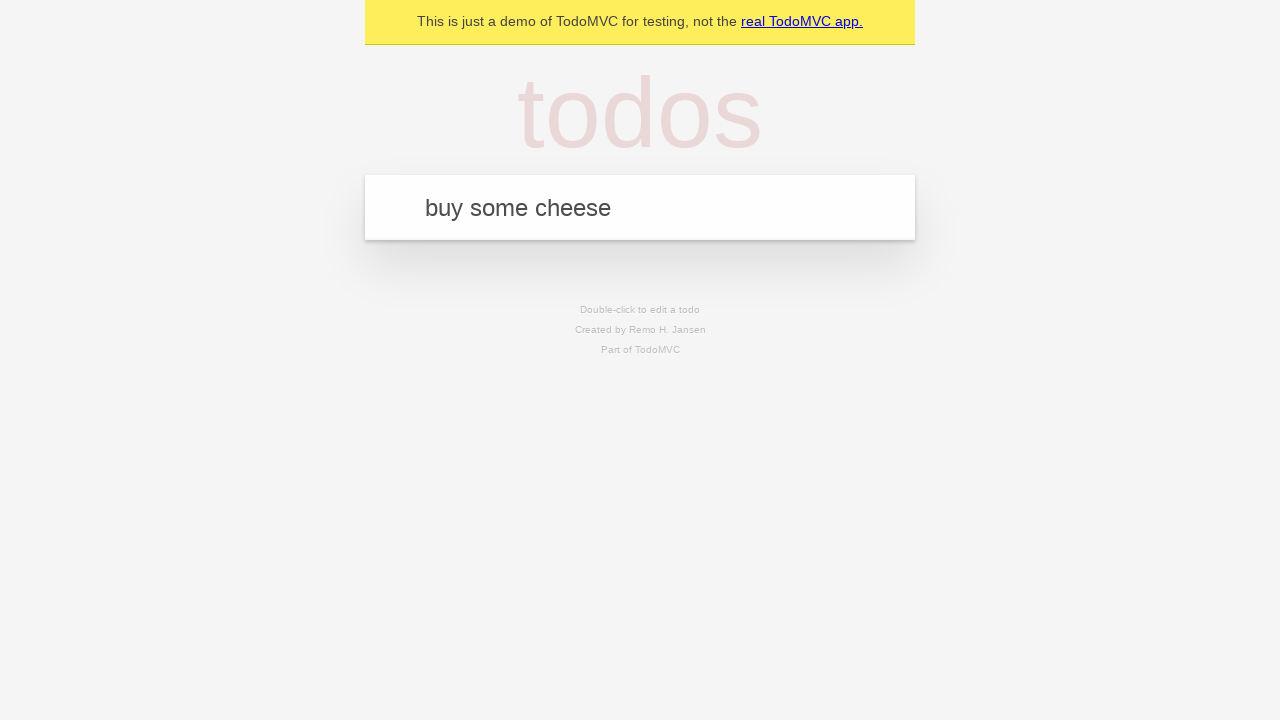

Pressed Enter to add first todo item on internal:attr=[placeholder="What needs to be done?"i]
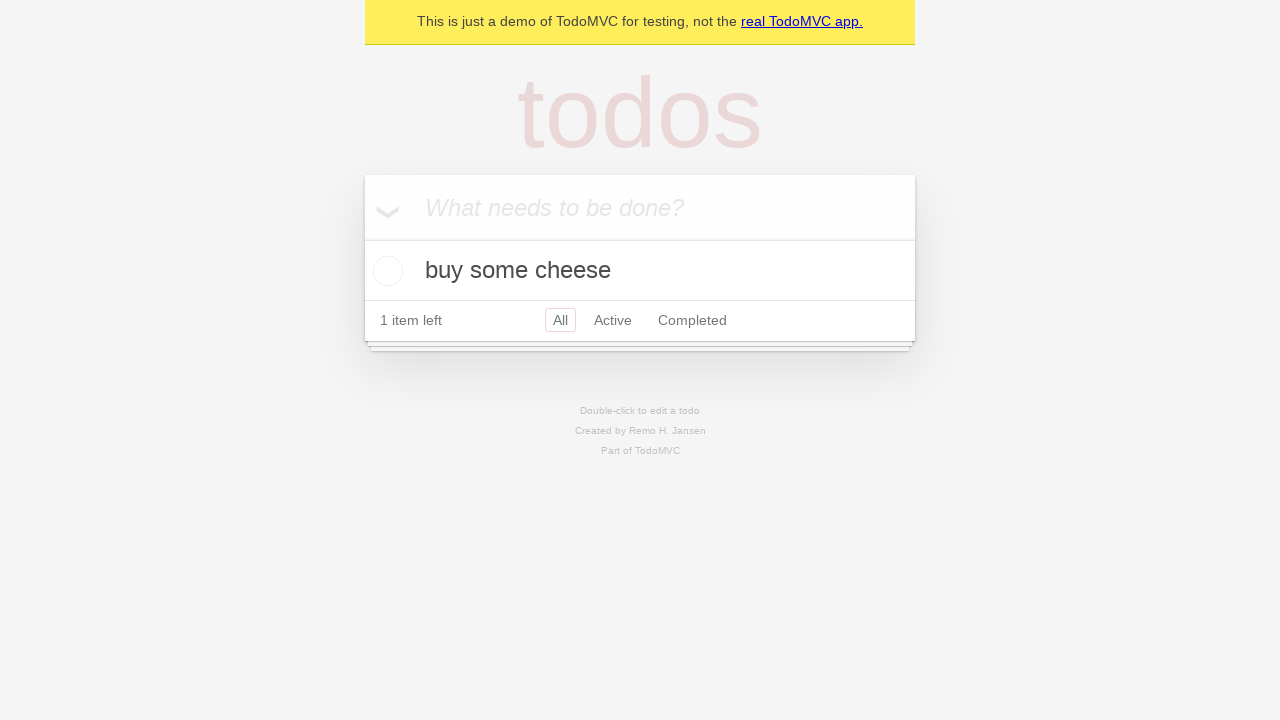

Filled todo input with 'feed the cat' on internal:attr=[placeholder="What needs to be done?"i]
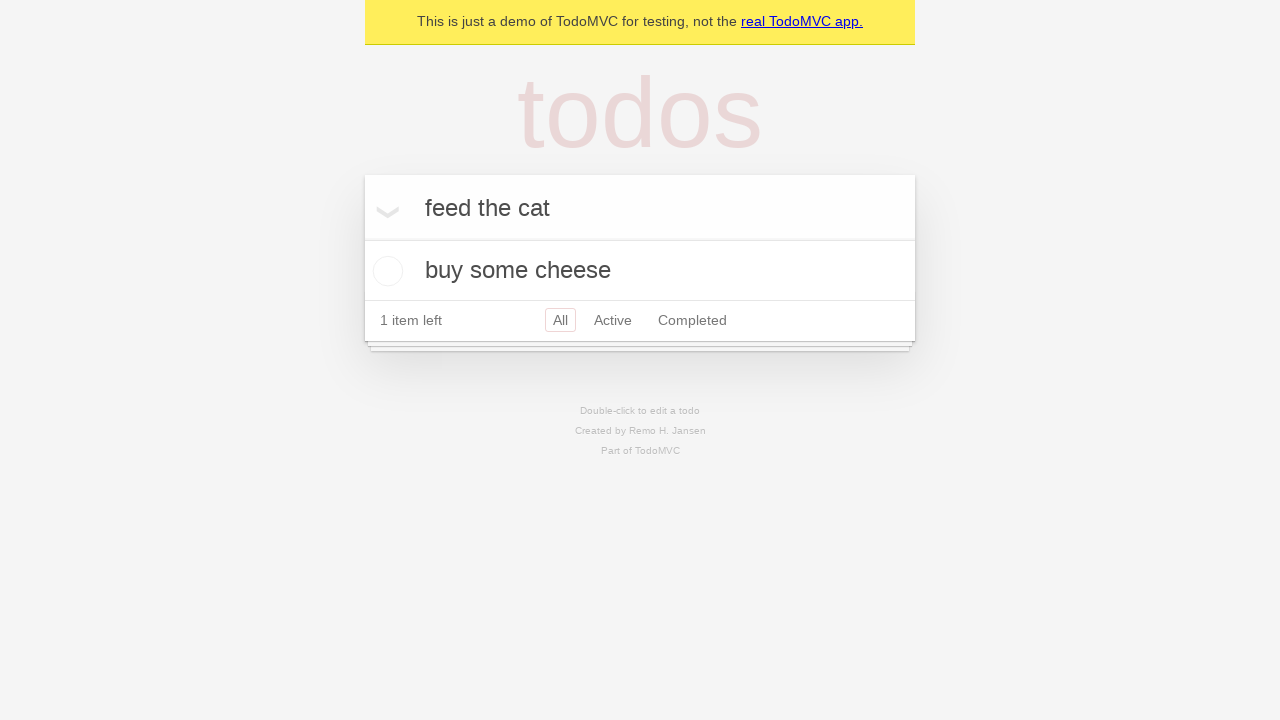

Pressed Enter to add second todo item on internal:attr=[placeholder="What needs to be done?"i]
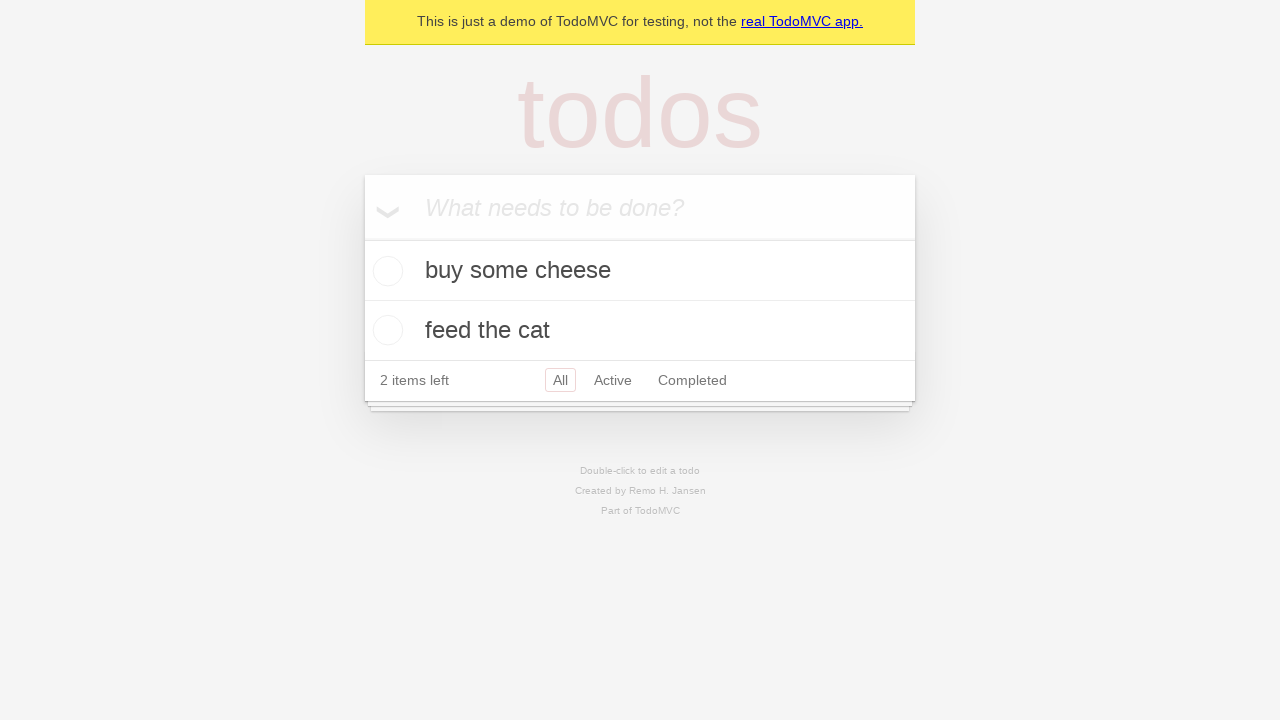

Filled todo input with 'book a doctors appointment' on internal:attr=[placeholder="What needs to be done?"i]
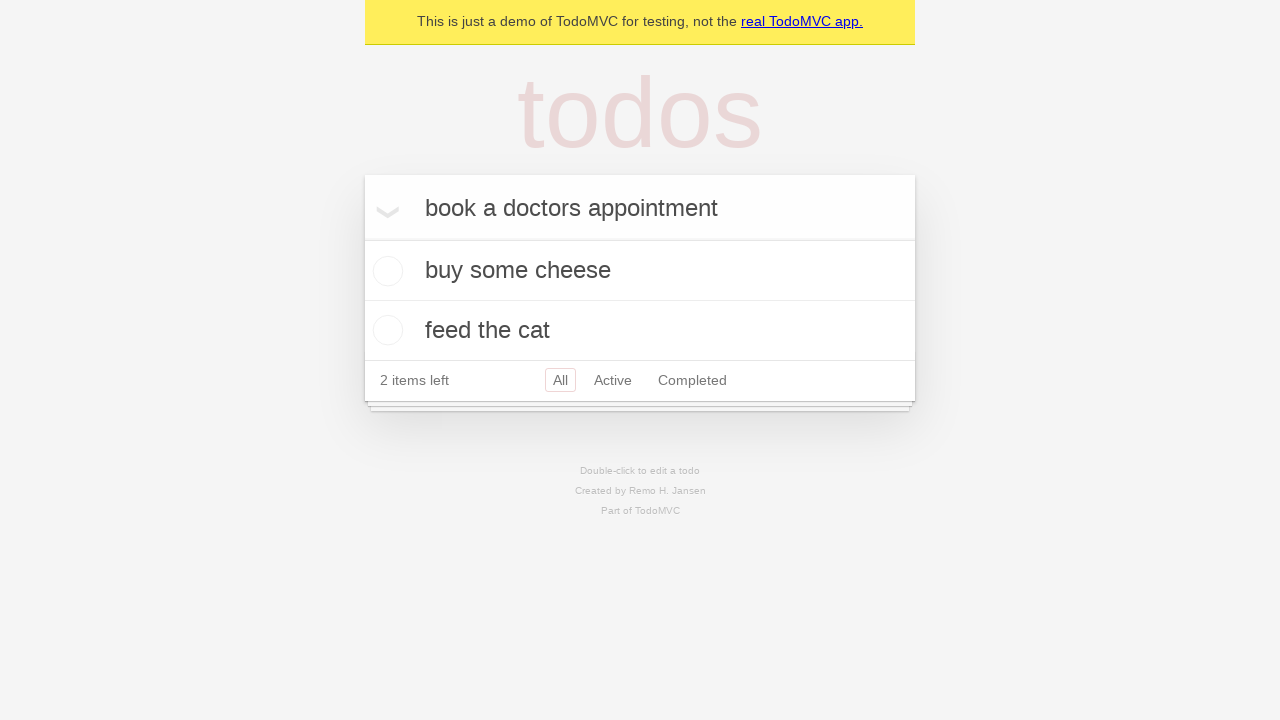

Pressed Enter to add third todo item on internal:attr=[placeholder="What needs to be done?"i]
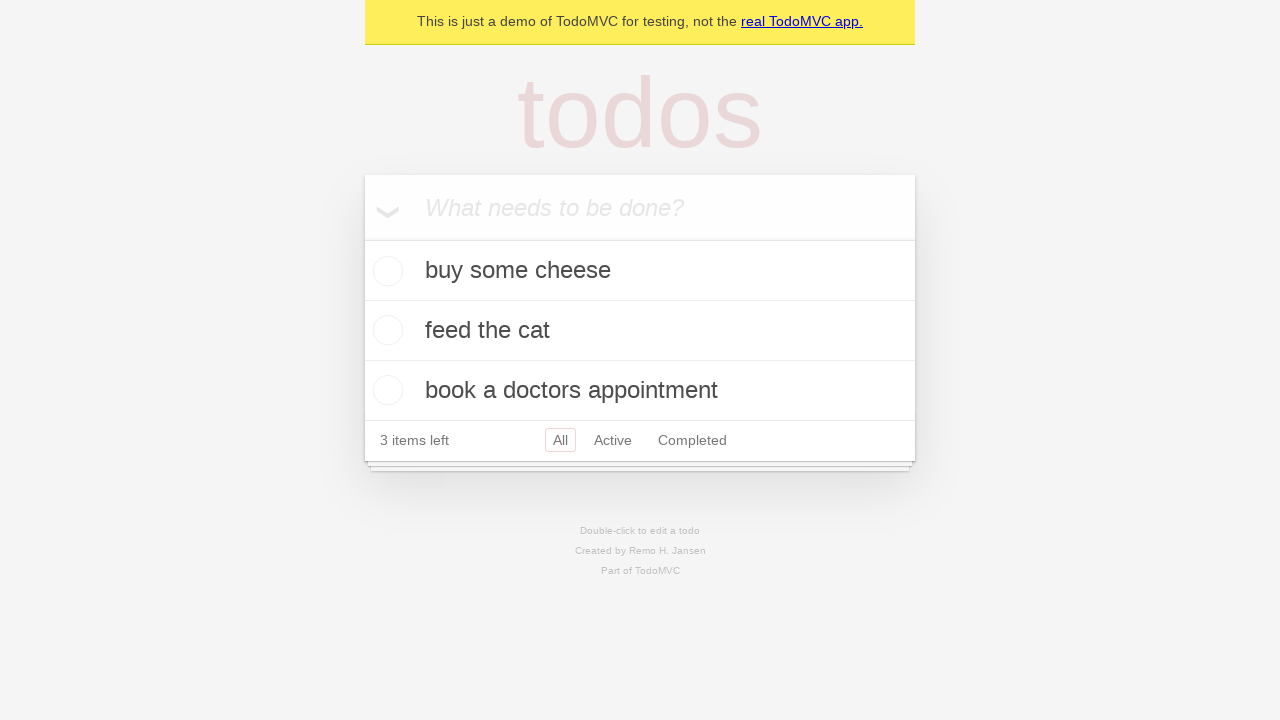

Checked 'Mark all as complete' toggle to complete all items at (362, 238) on internal:label="Mark all as complete"i
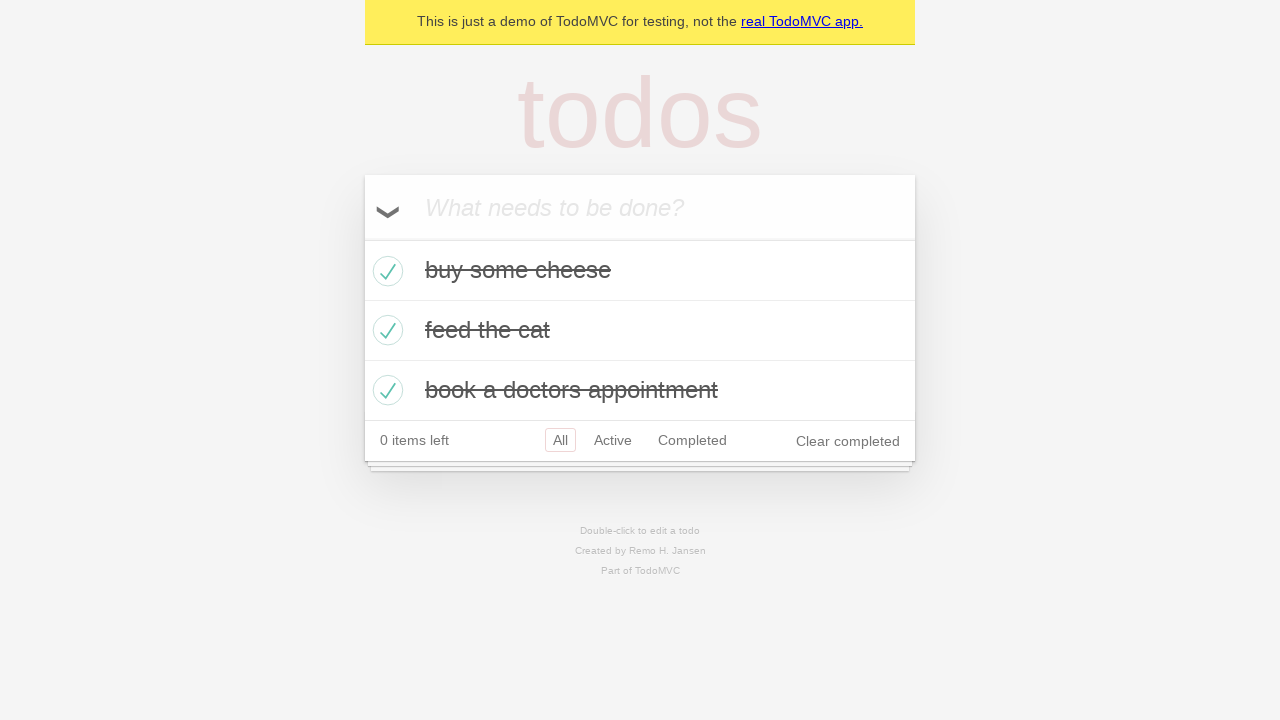

Unchecked 'Mark all as complete' toggle to clear all completed states at (362, 238) on internal:label="Mark all as complete"i
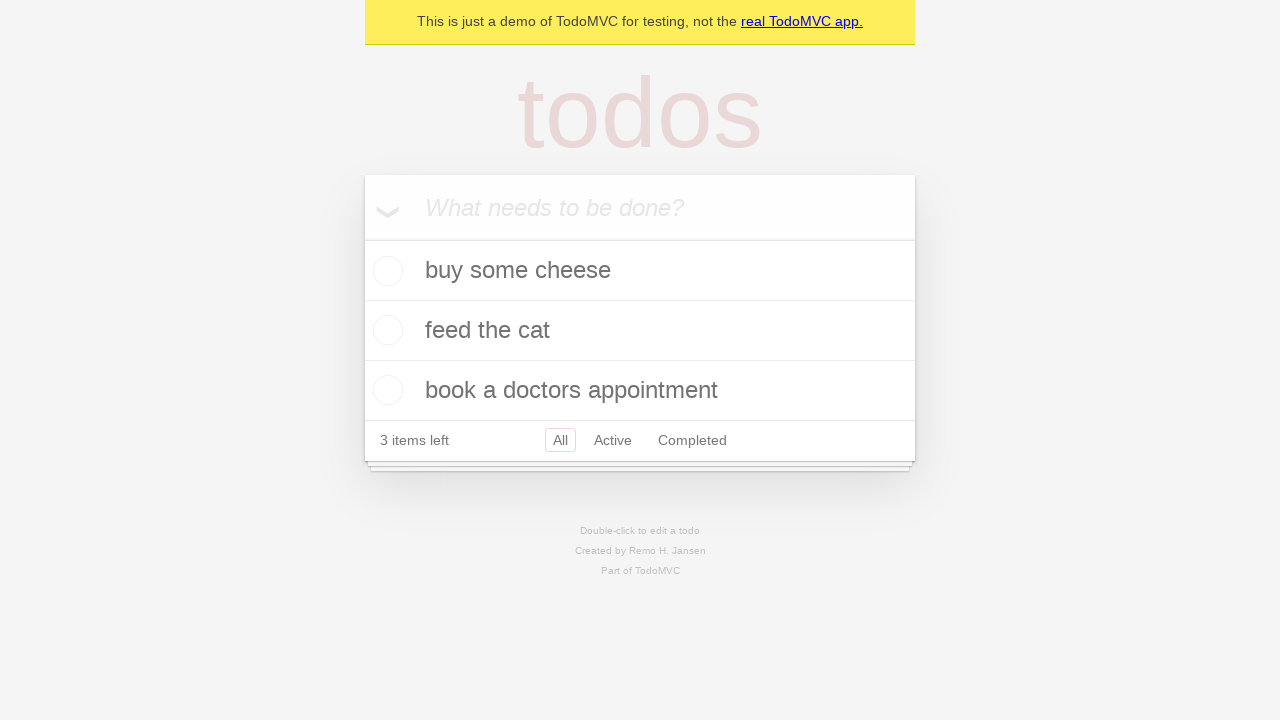

Waited for todo items to be visible after clearing complete state
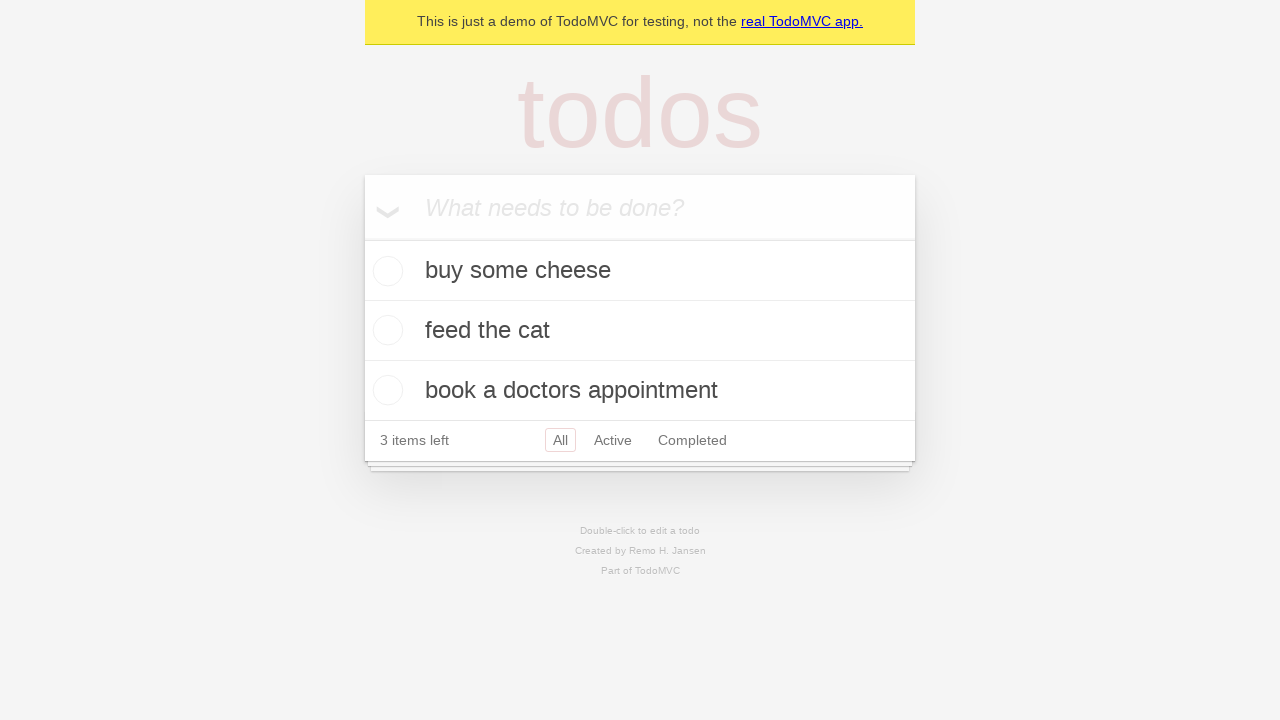

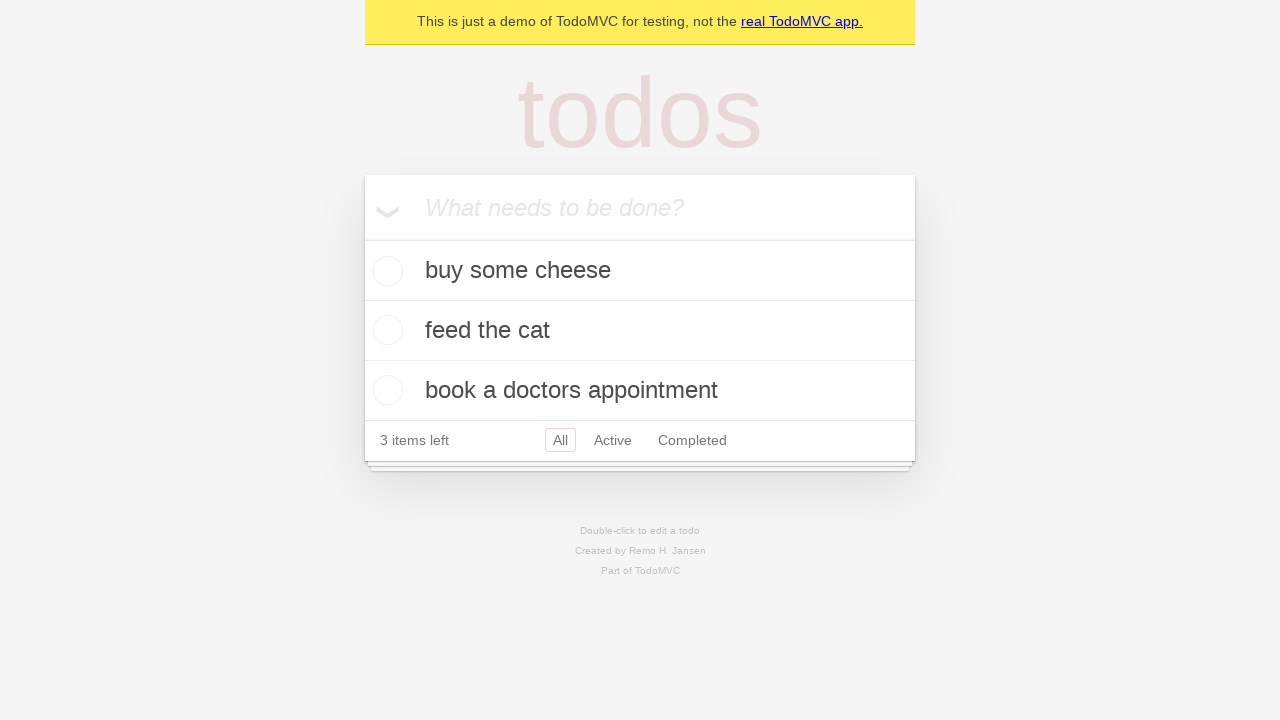